Tests the Python.org search functionality by entering a search query and verifying the search results page loads

Starting URL: https://www.python.org/

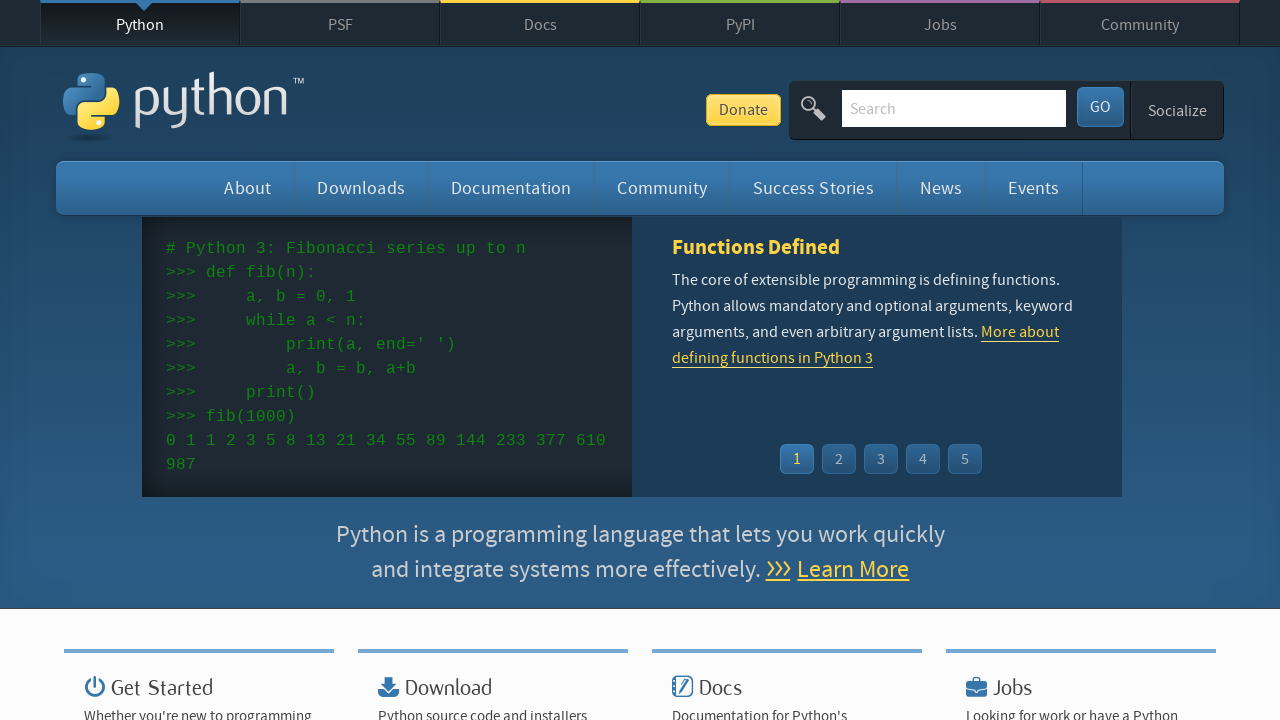

Filled search field with 'python 3' on input[name='q']
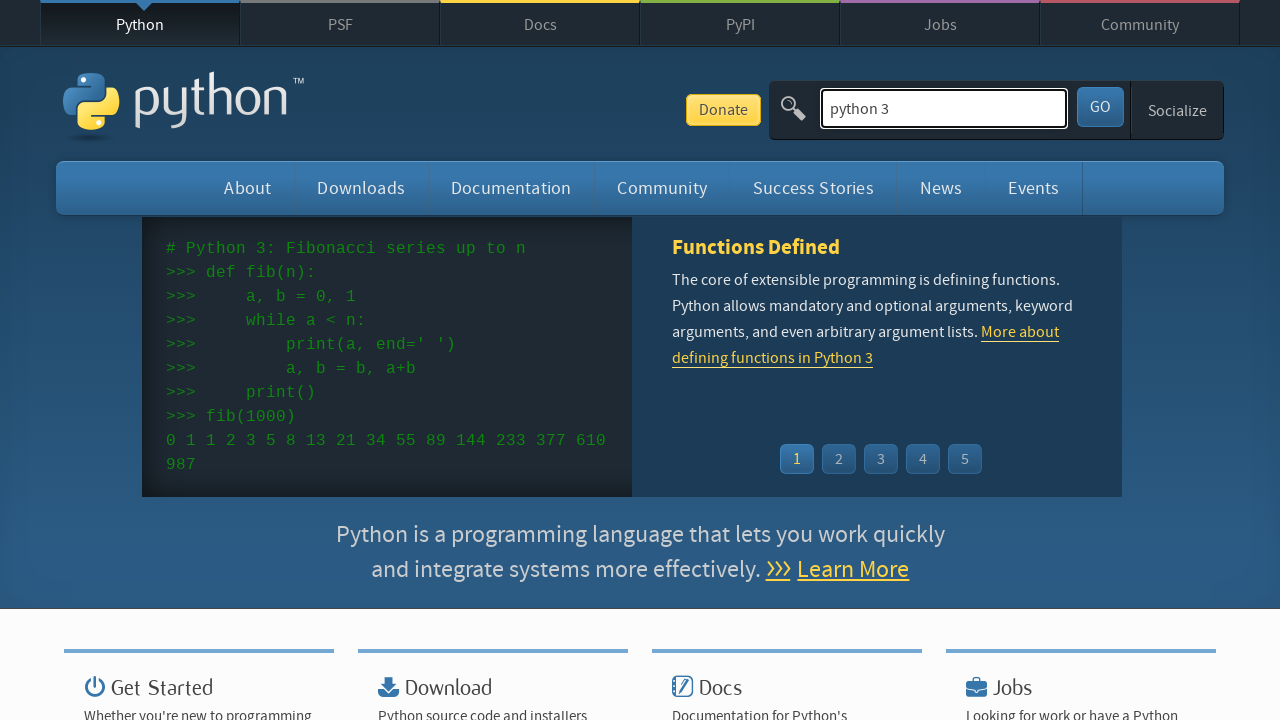

Pressed Enter to submit search query on input[name='q']
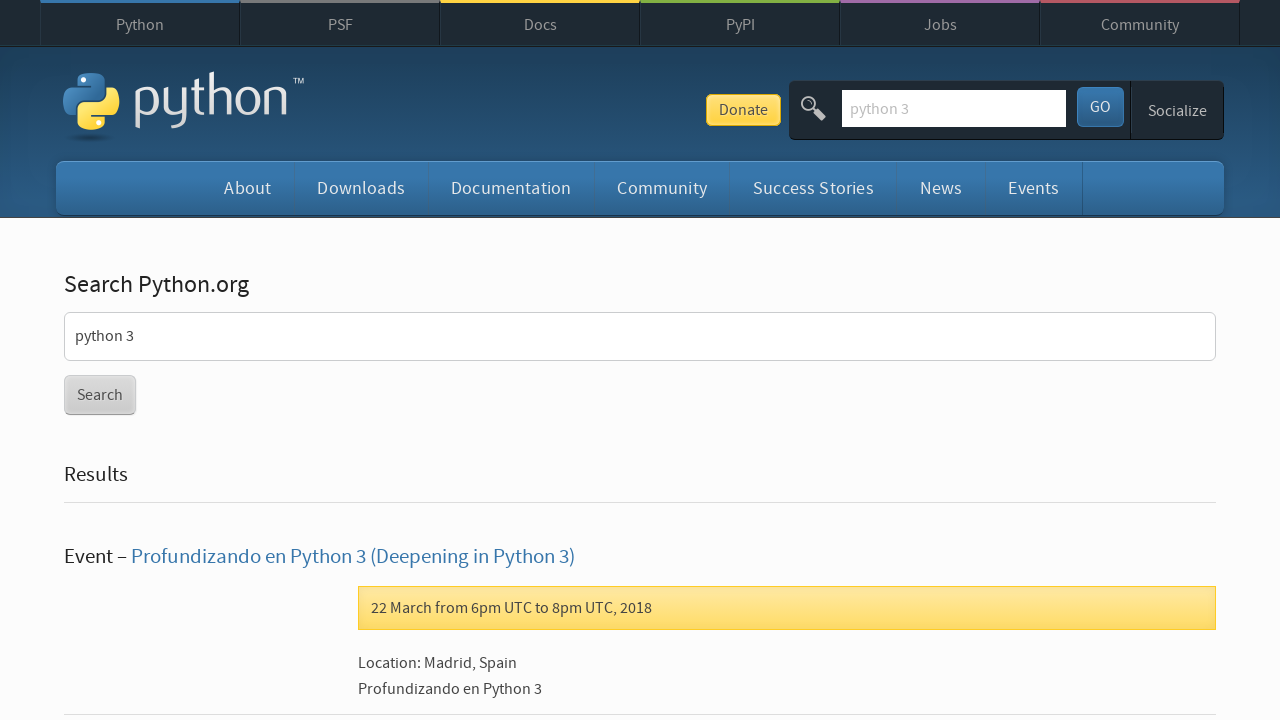

Search results page loaded with 'Search Python.org' heading
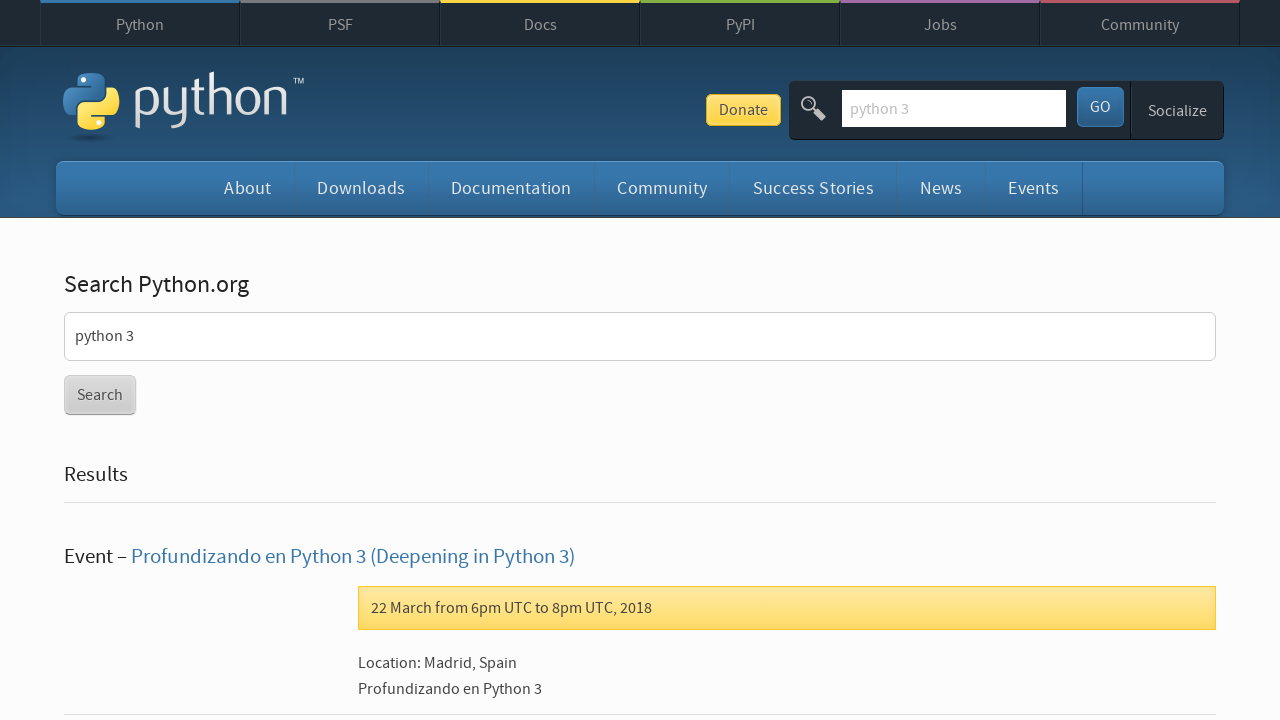

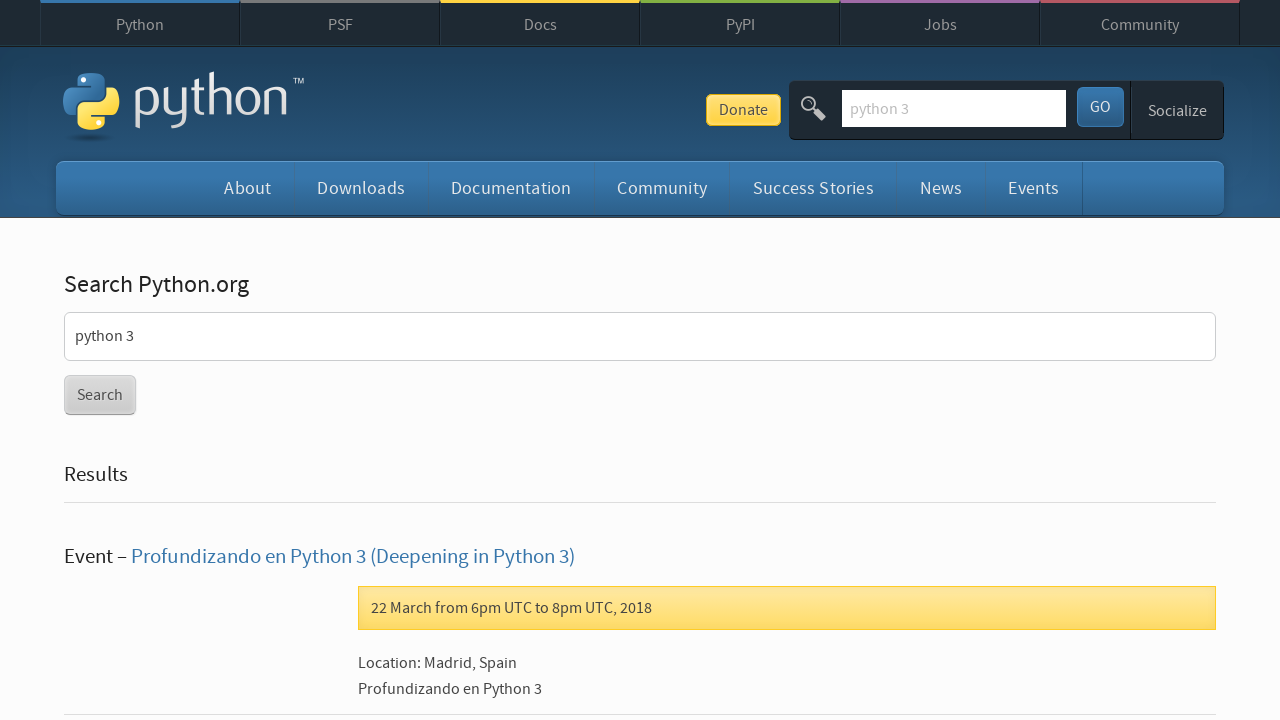